Tests drag-and-drop functionality by locating a draggable element within an iframe and performing mouse drag operations to move it to a new position.

Starting URL: https://jqueryui.com/draggable/

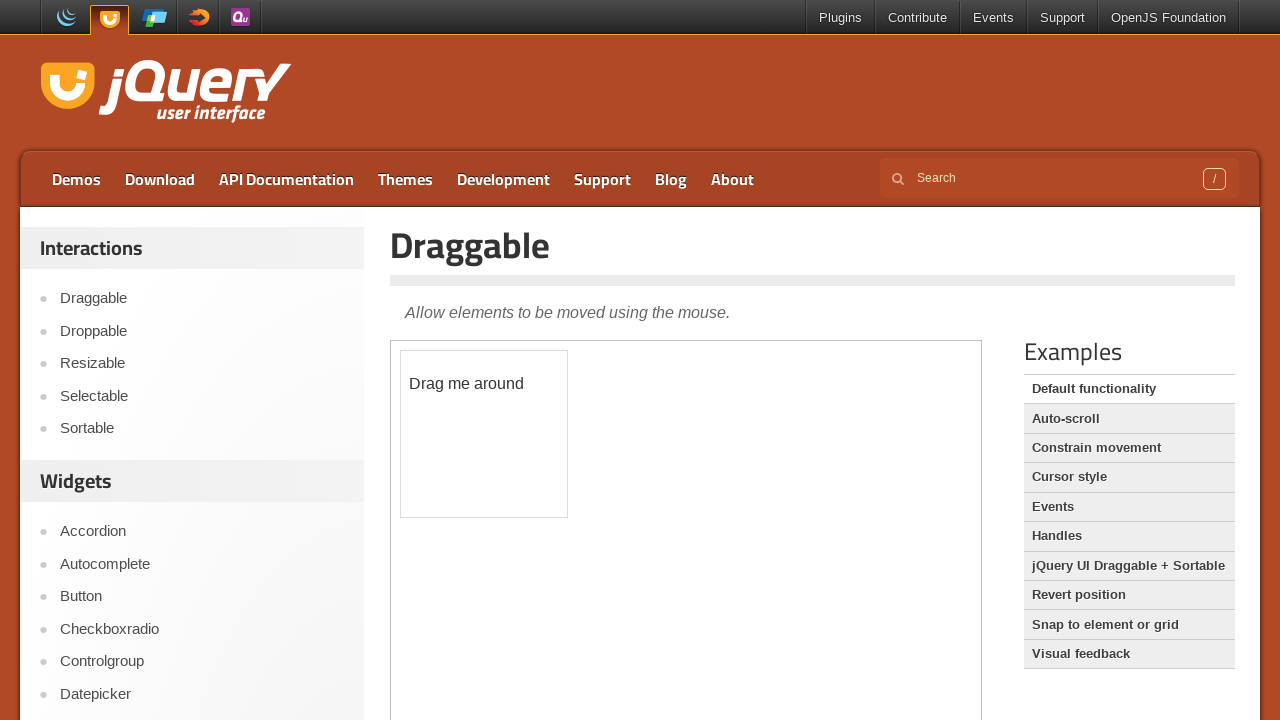

Located the demo iframe containing draggable element
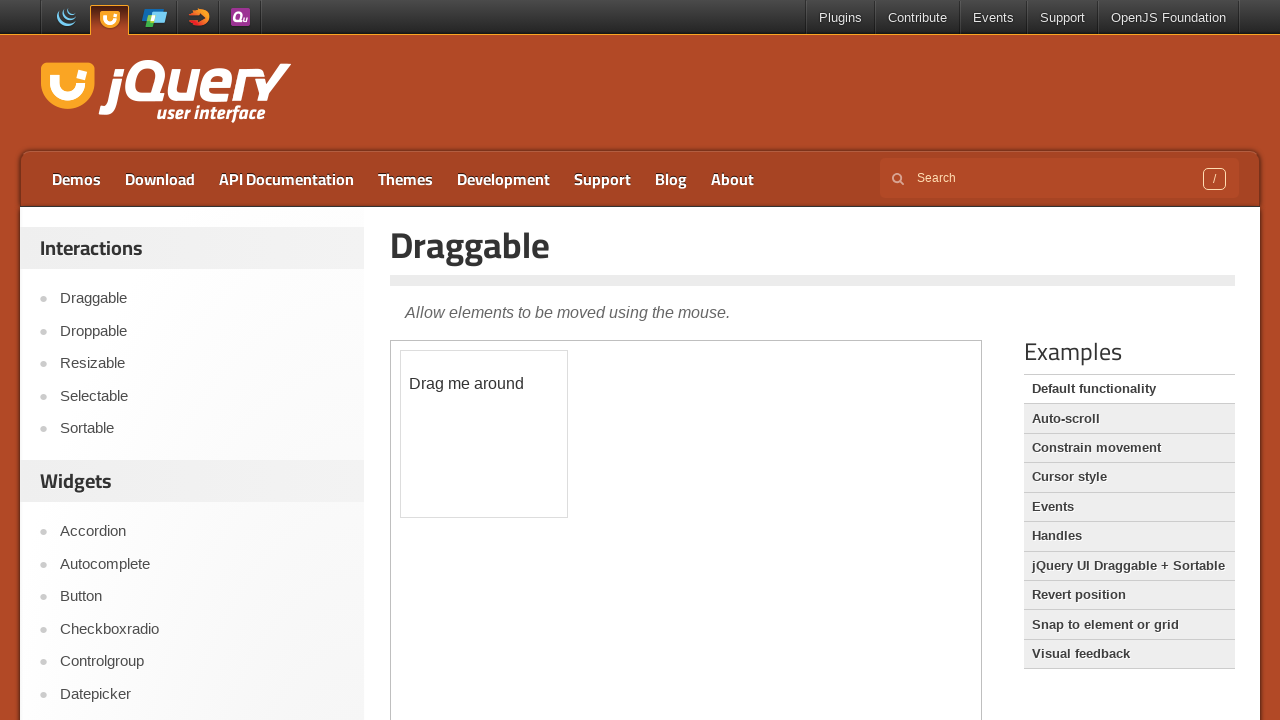

Located the draggable element with text 'Drag me around'
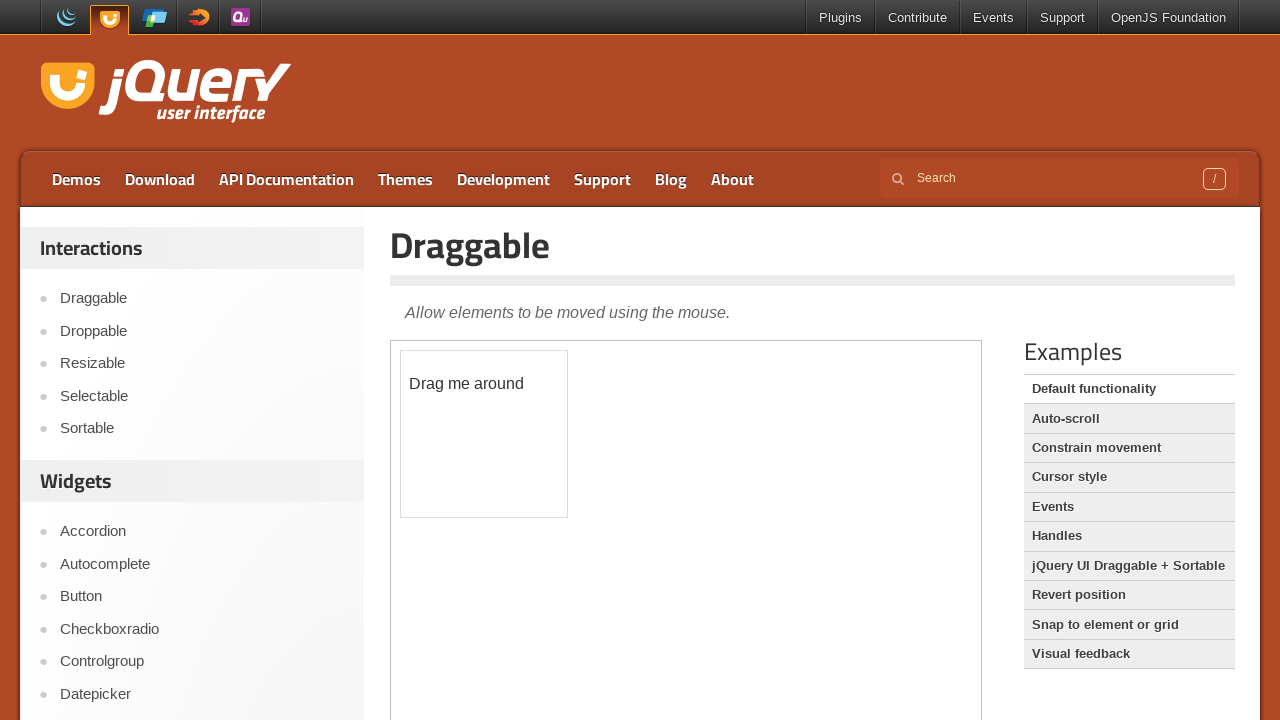

Draggable element is now visible
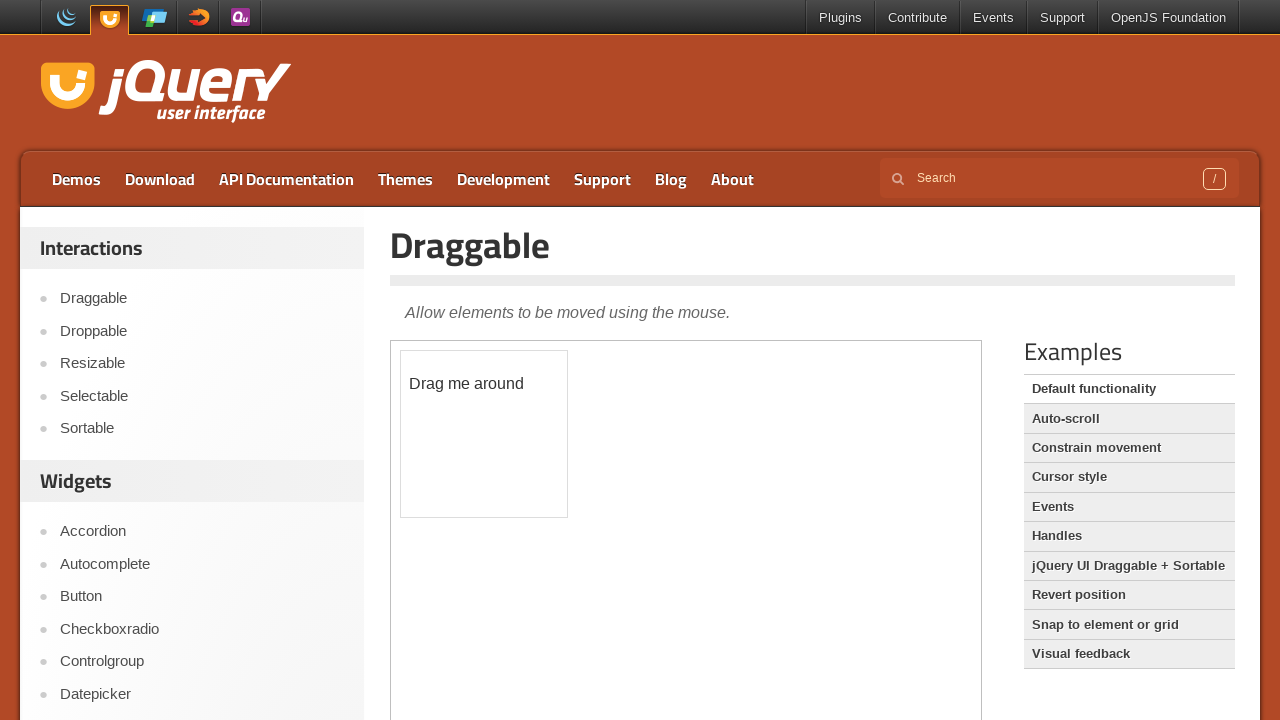

Retrieved bounding box coordinates of the draggable element
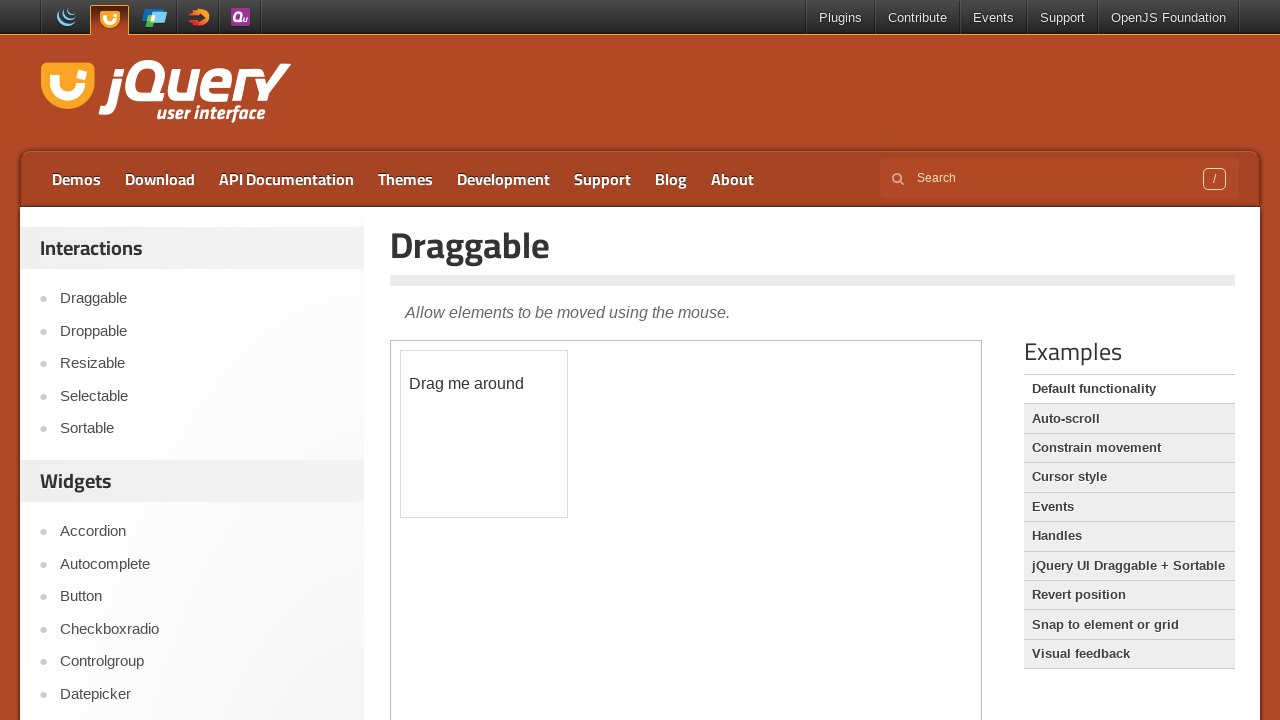

Moved mouse to center of draggable element at (484, 384)
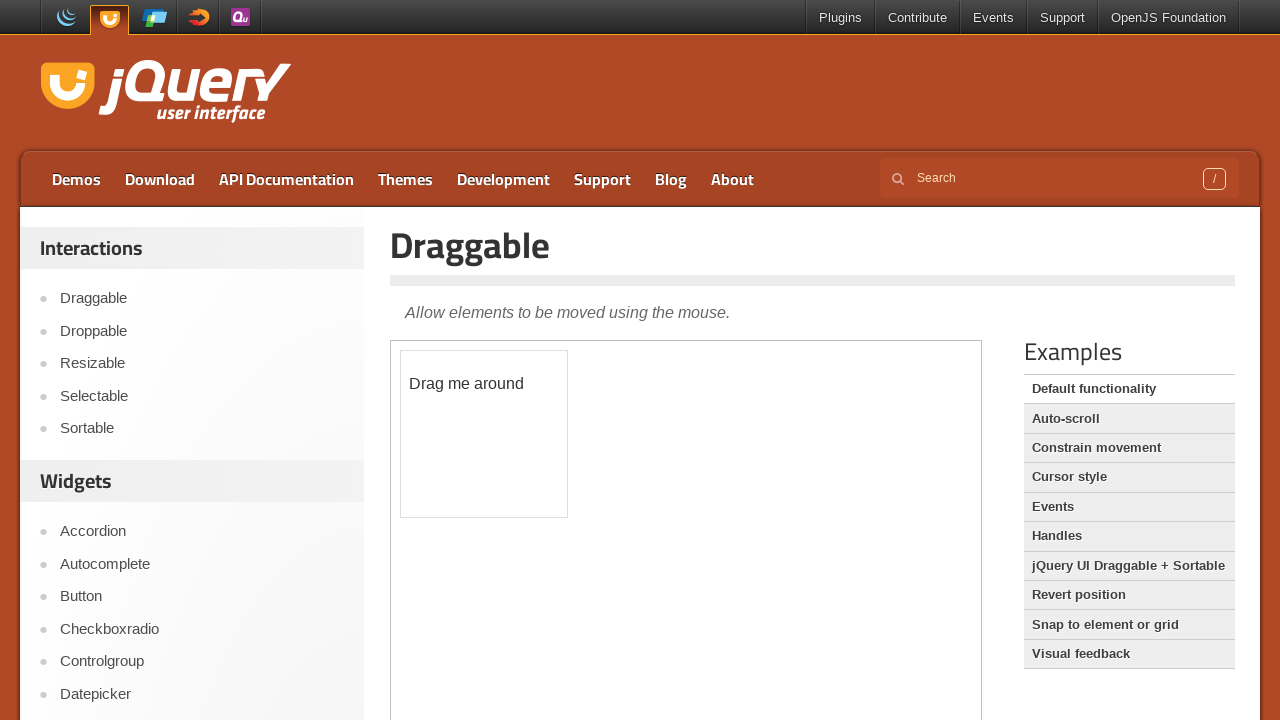

Pressed mouse button down to initiate drag at (484, 384)
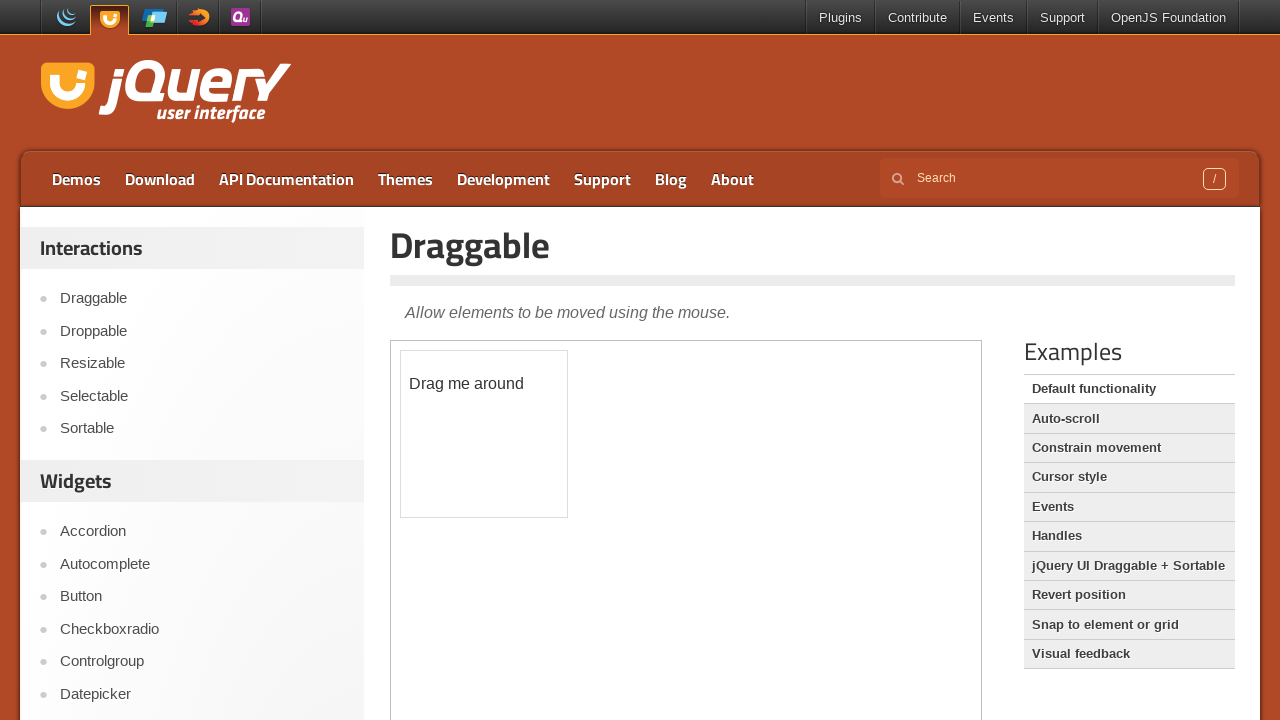

Dragged element to new position (35px right, 77px down) at (519, 461)
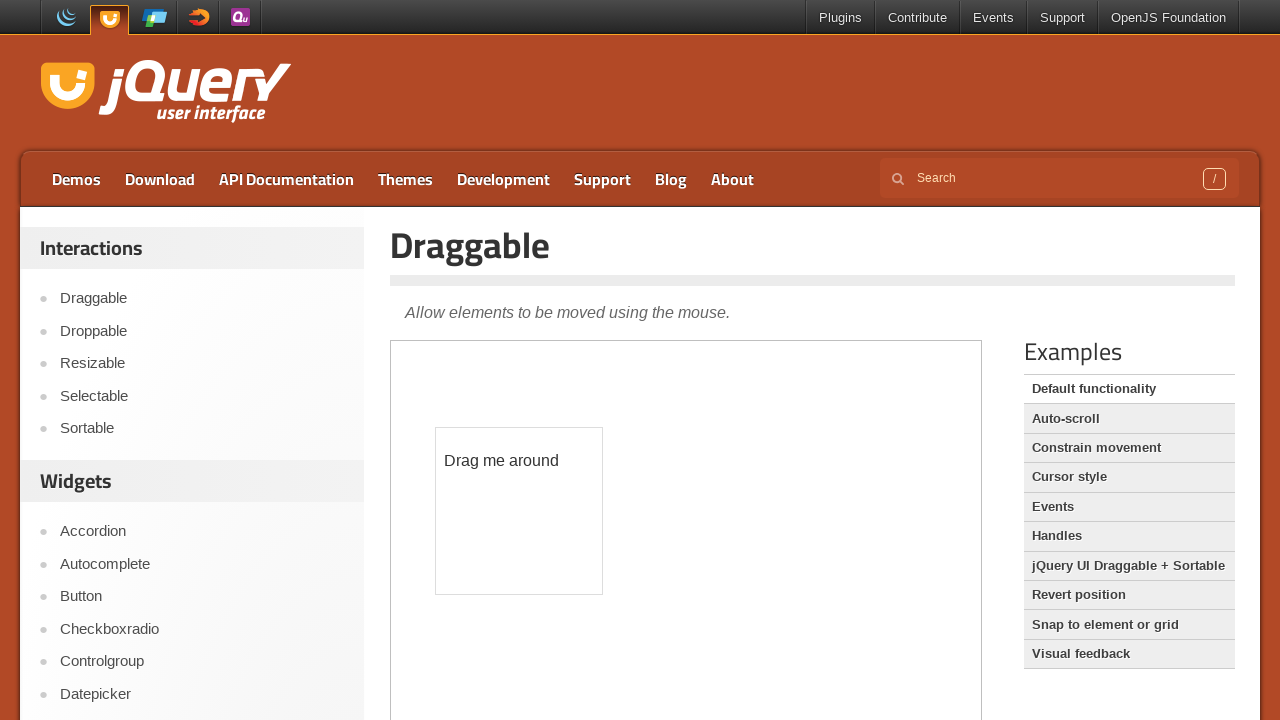

Released mouse button to complete drag-and-drop operation at (519, 461)
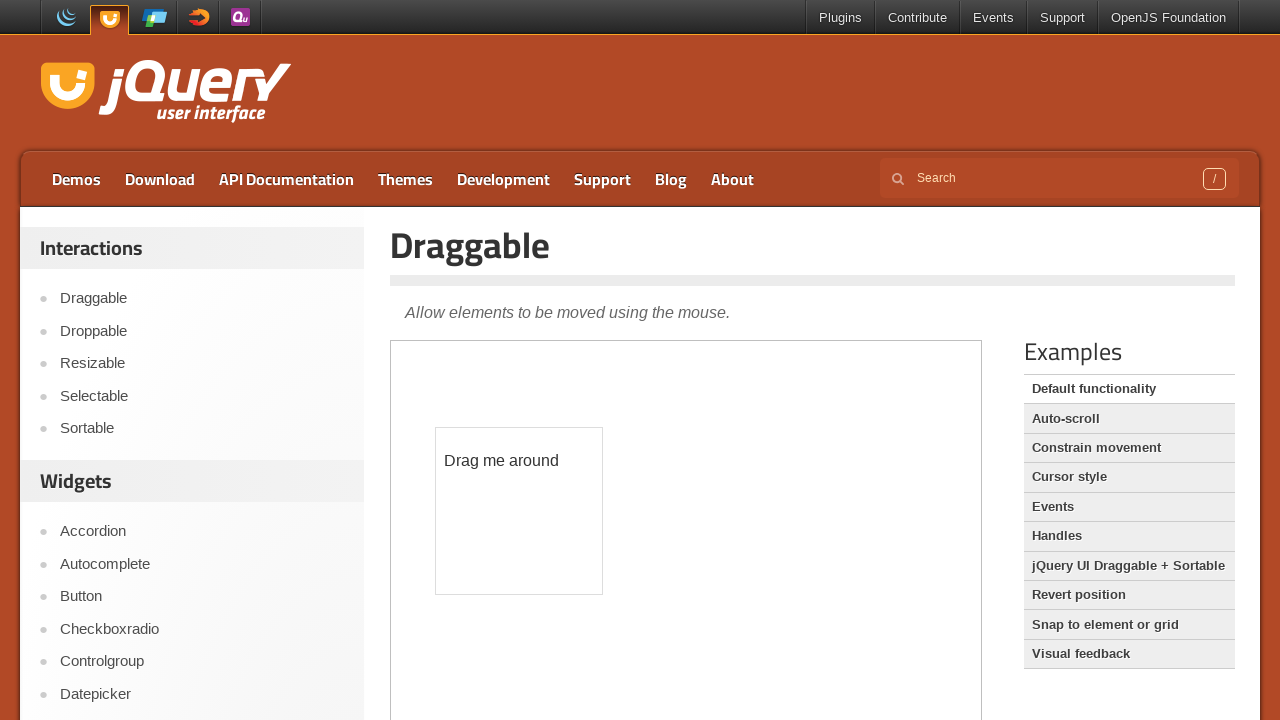

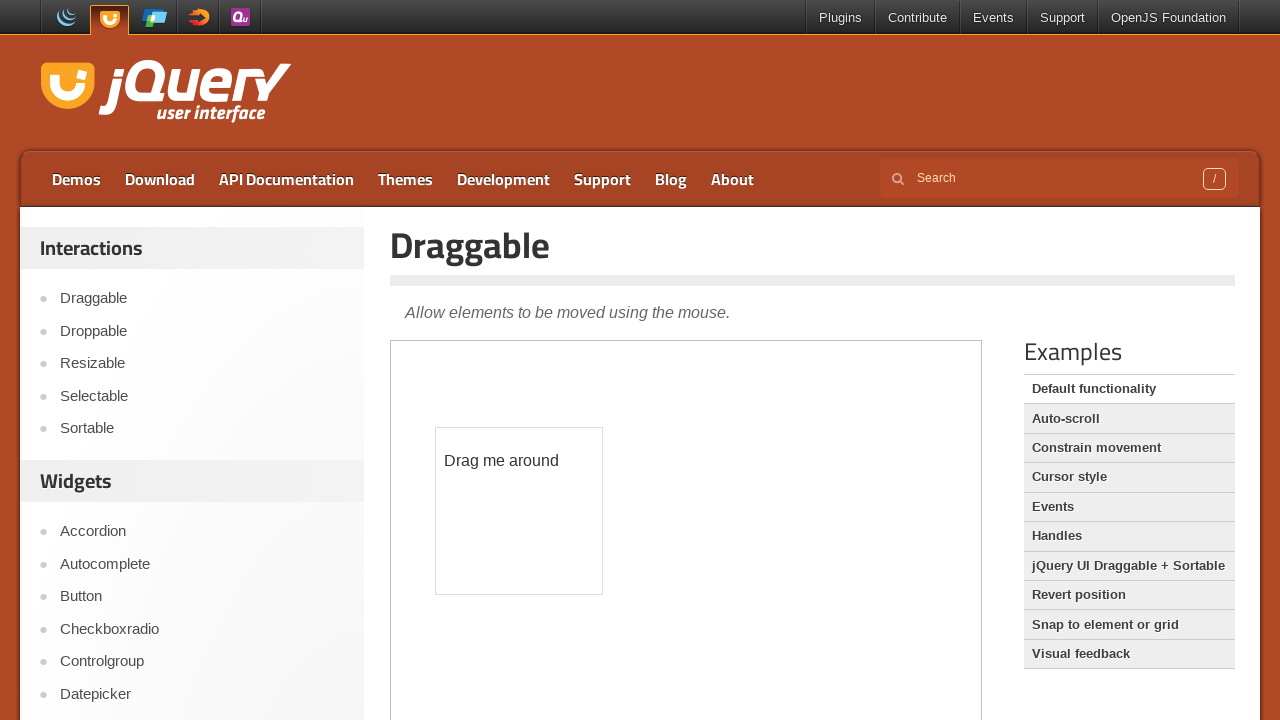